Verifies that the aside section contains either an image or video element

Starting URL: https://finndude.github.io/DBI-Coursework/People-Search/people-search.html

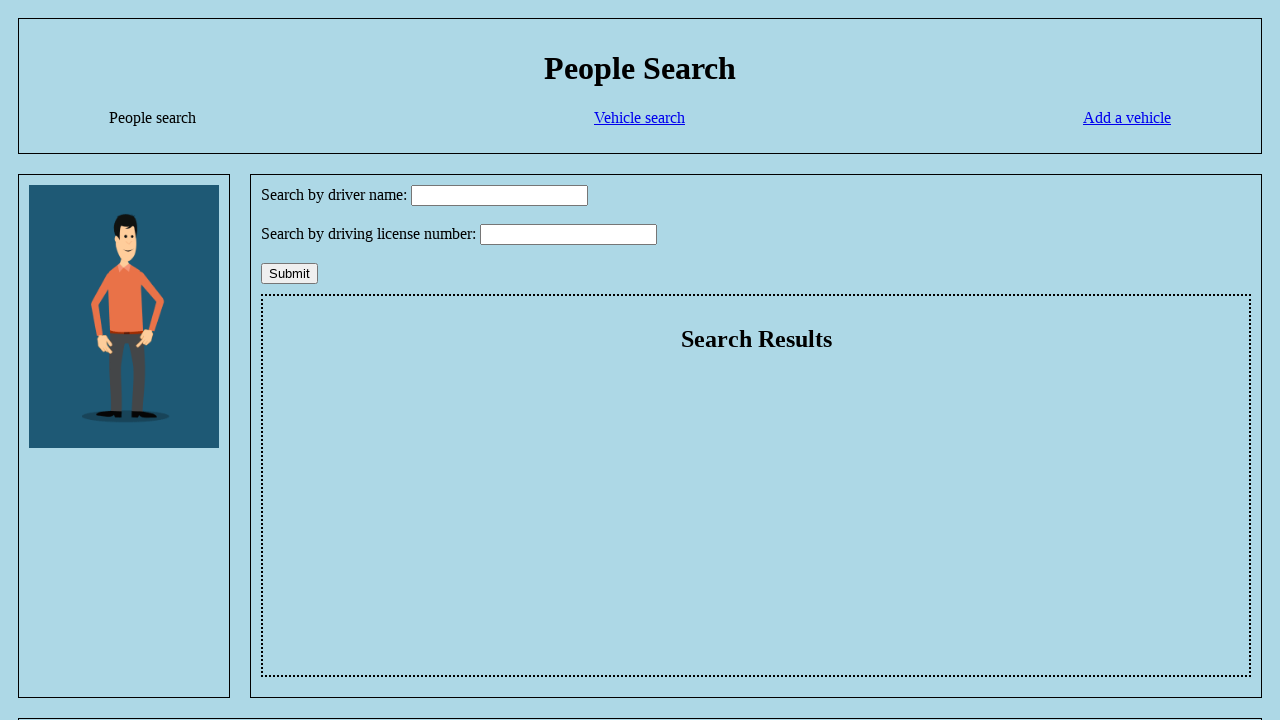

Navigated to People Search page
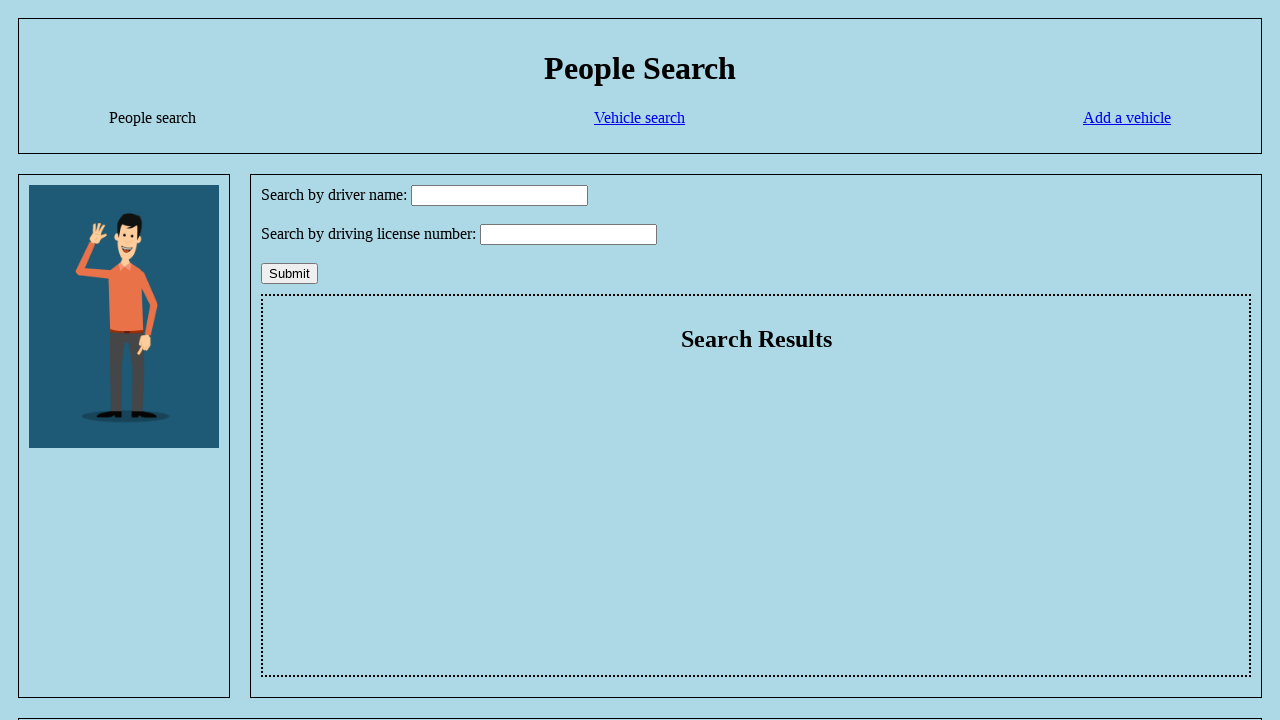

Counted image elements in aside section
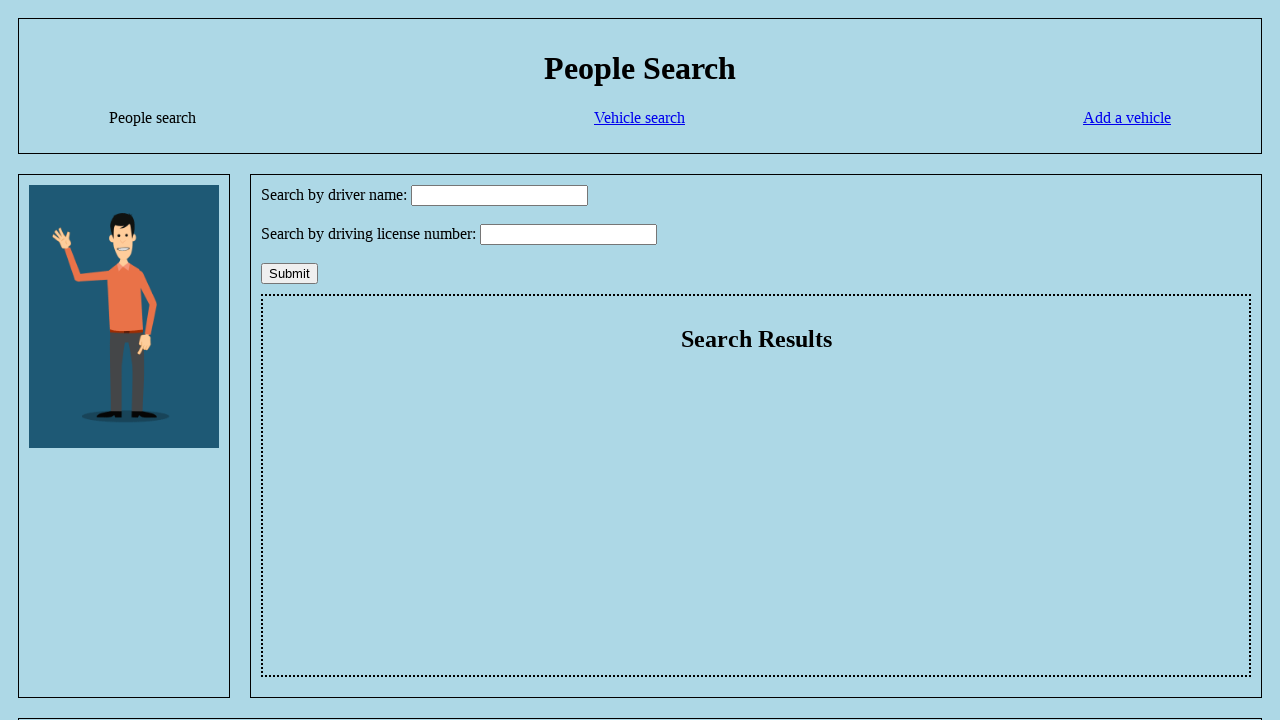

Counted video elements in aside section
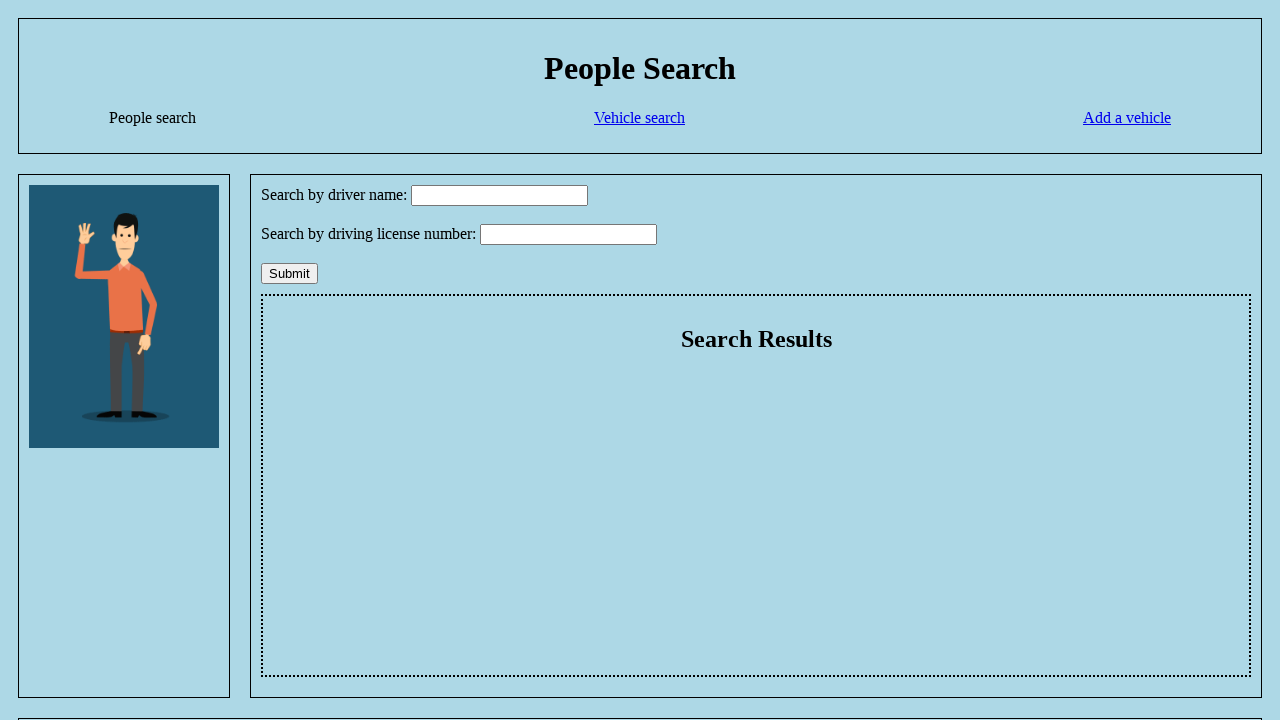

Verified that aside section contains at least one image or video element
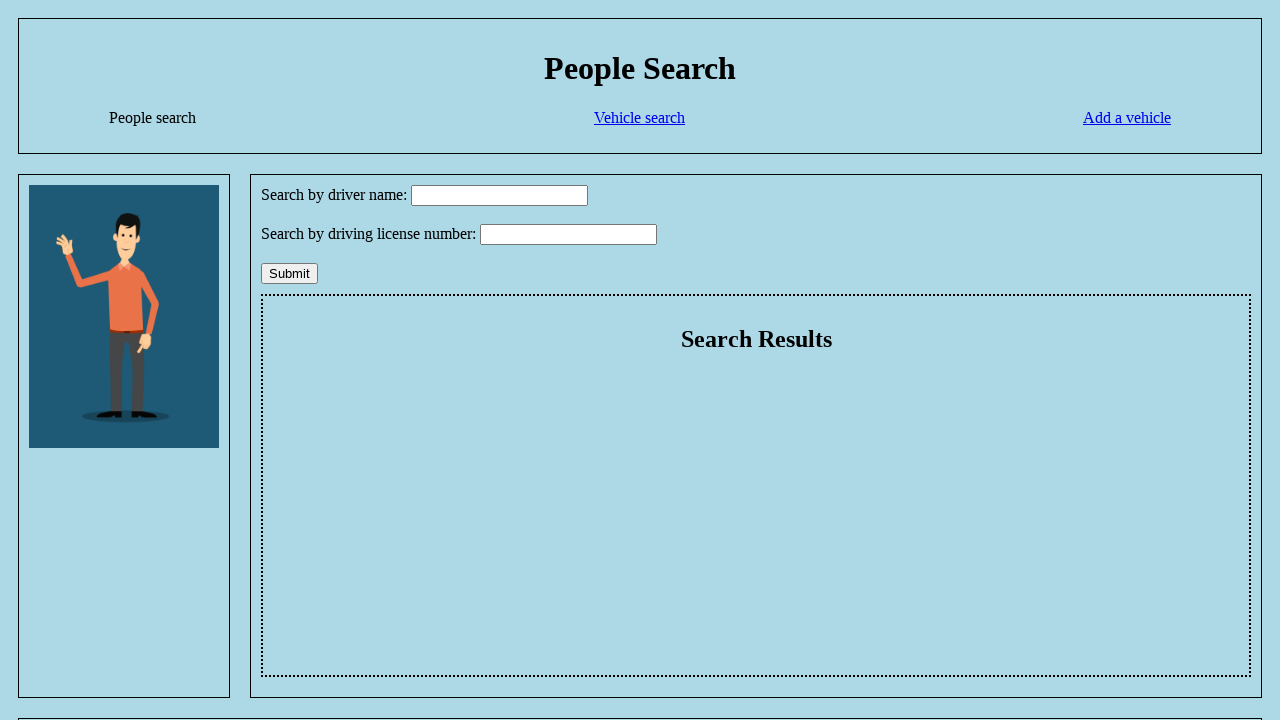

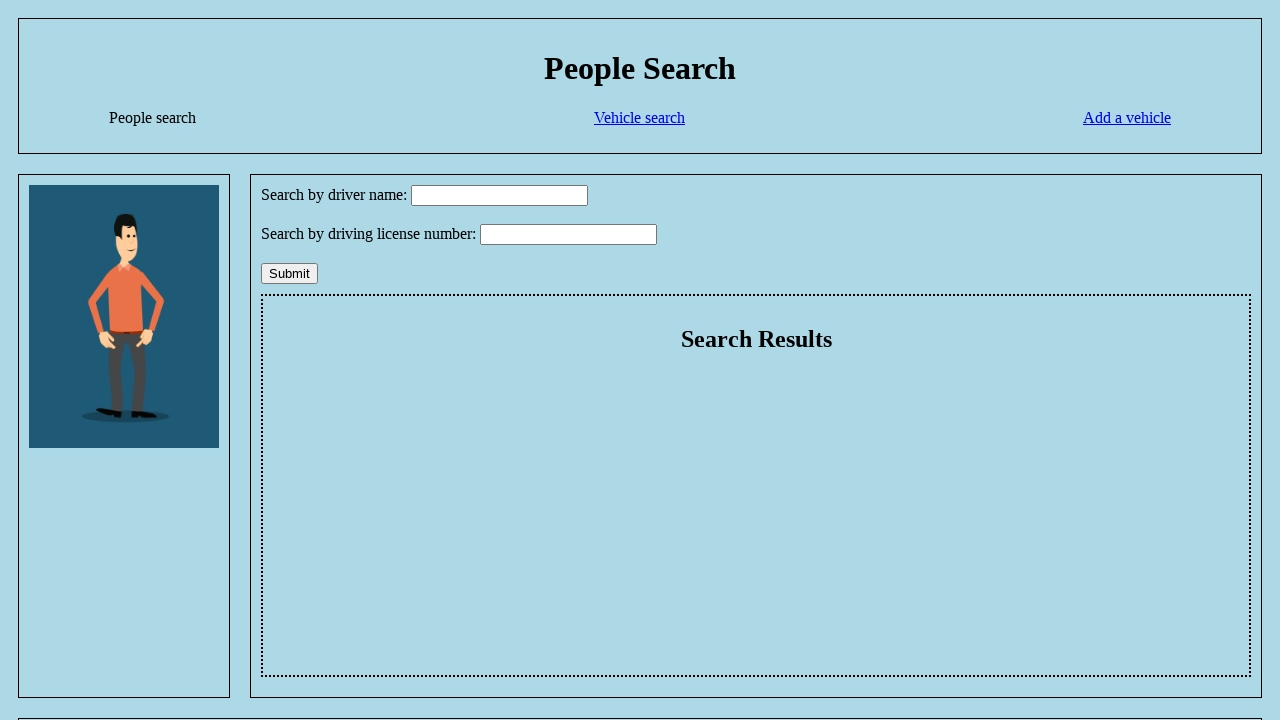